Tests alert and confirm dialog handling on a practice automation page by filling a name field, triggering an alert, accepting it, then triggering a confirm dialog and dismissing it.

Starting URL: https://www.rahulshettyacademy.com/AutomationPractice/

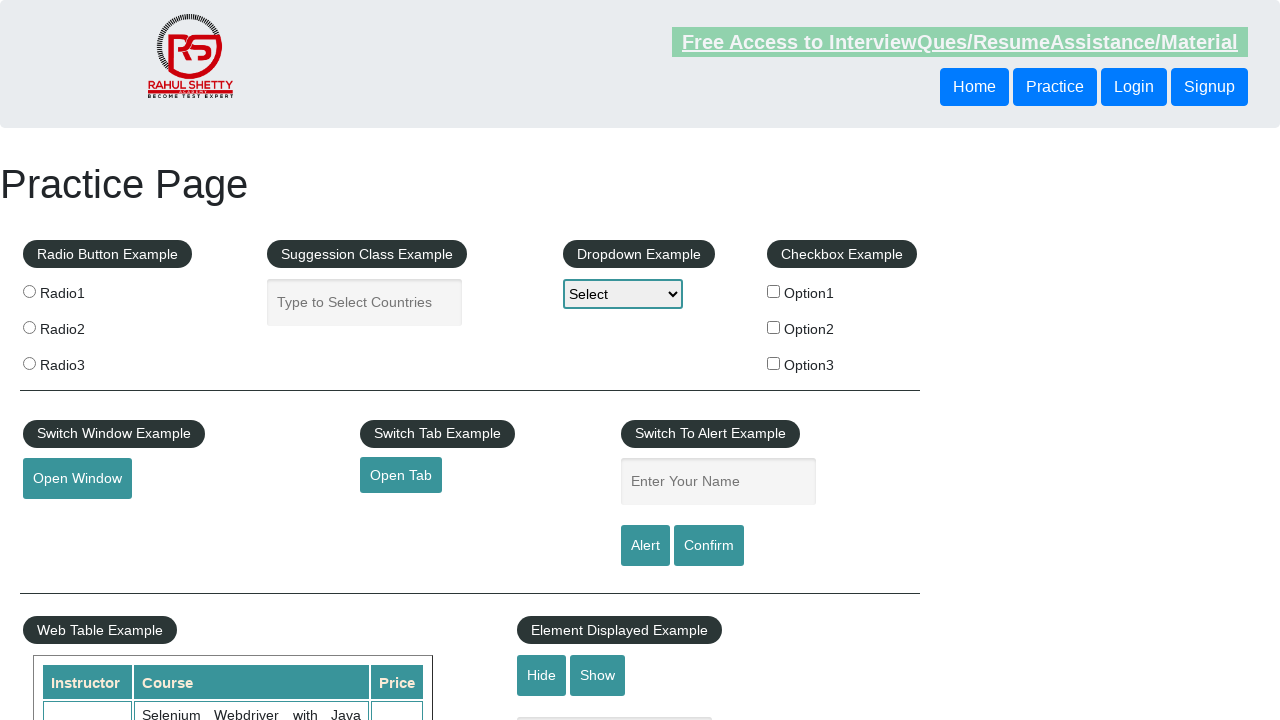

Filled name field with 'Mert' on #name
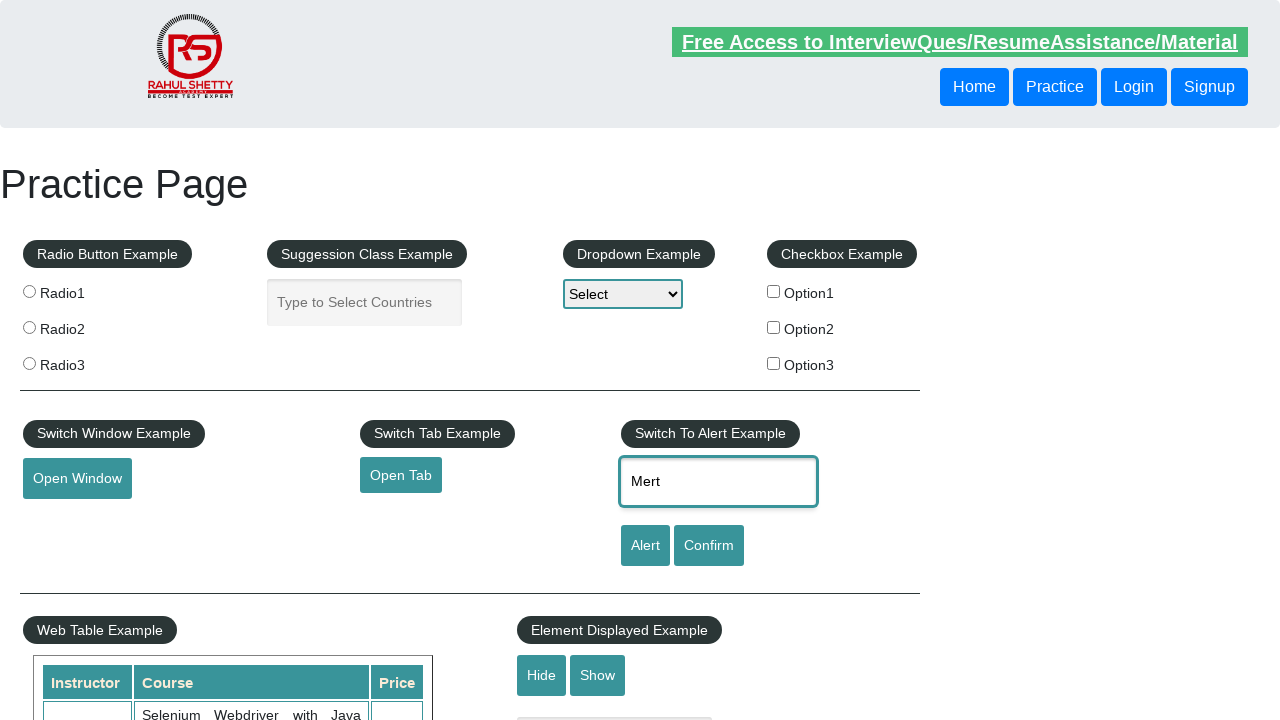

Clicked alert button to trigger alert dialog at (645, 546) on #alertbtn
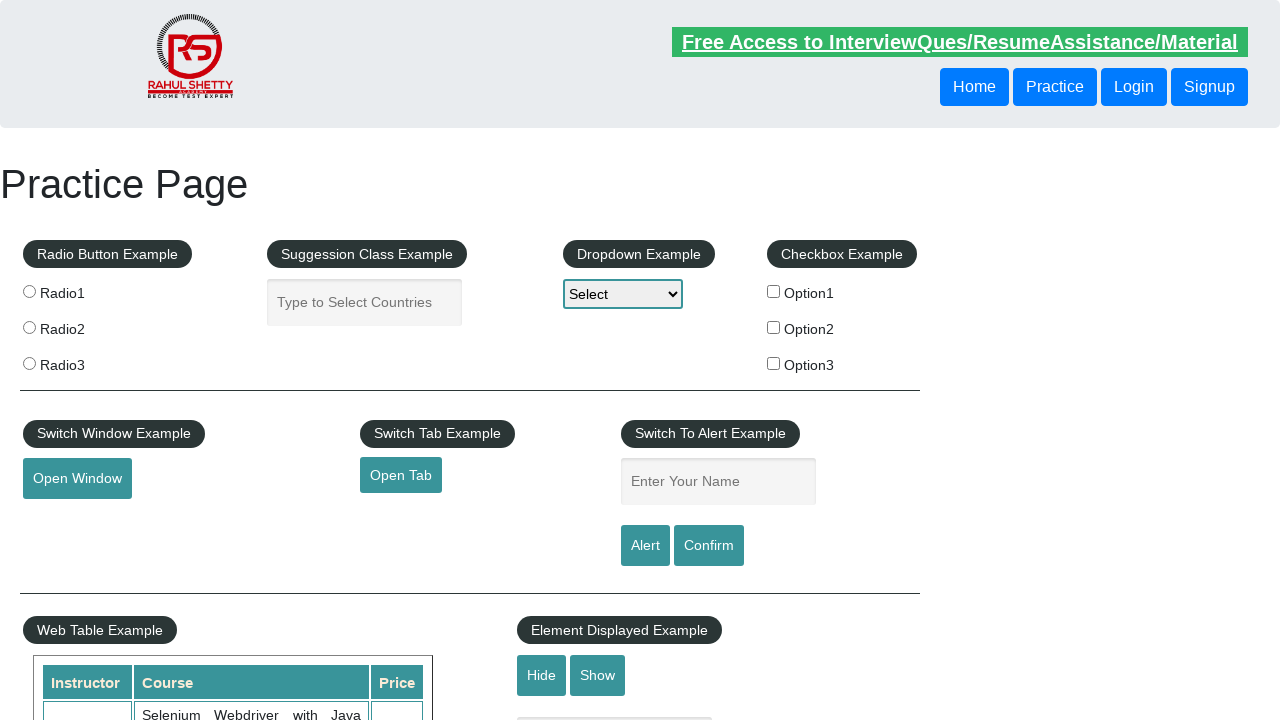

Set up dialog handler to accept alert
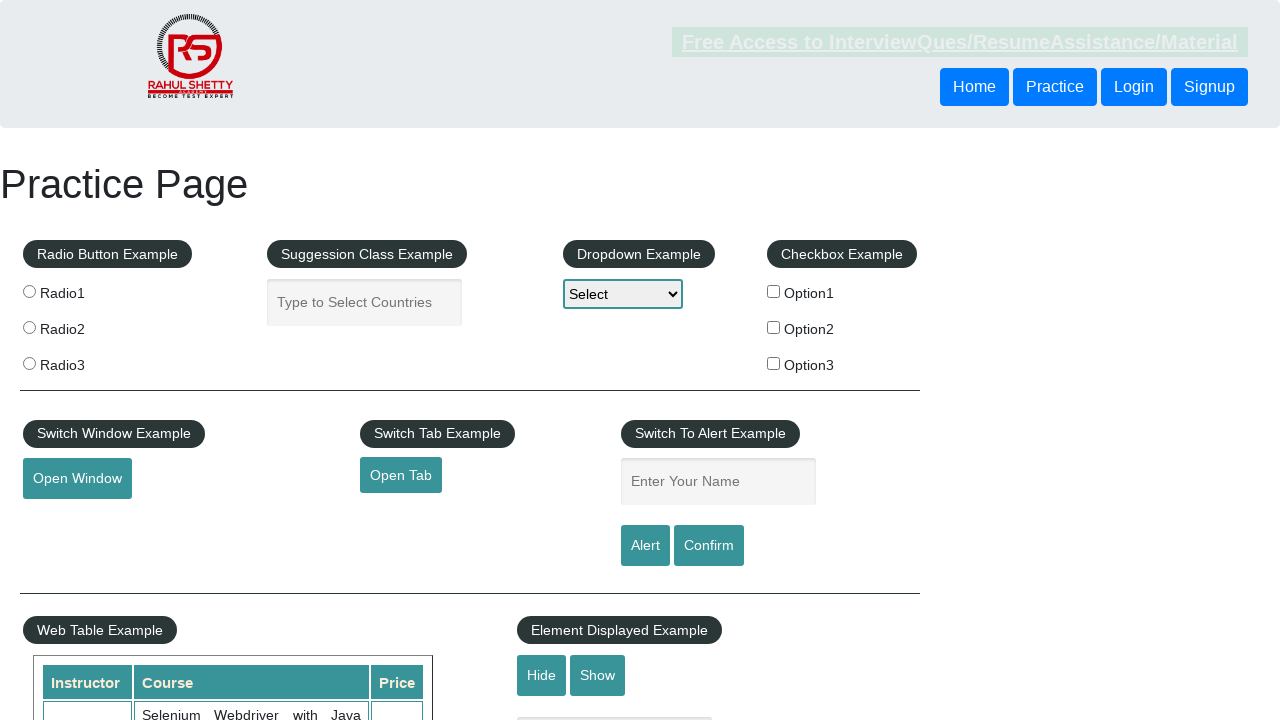

Clicked confirm button to trigger confirm dialog at (709, 546) on #confirmbtn
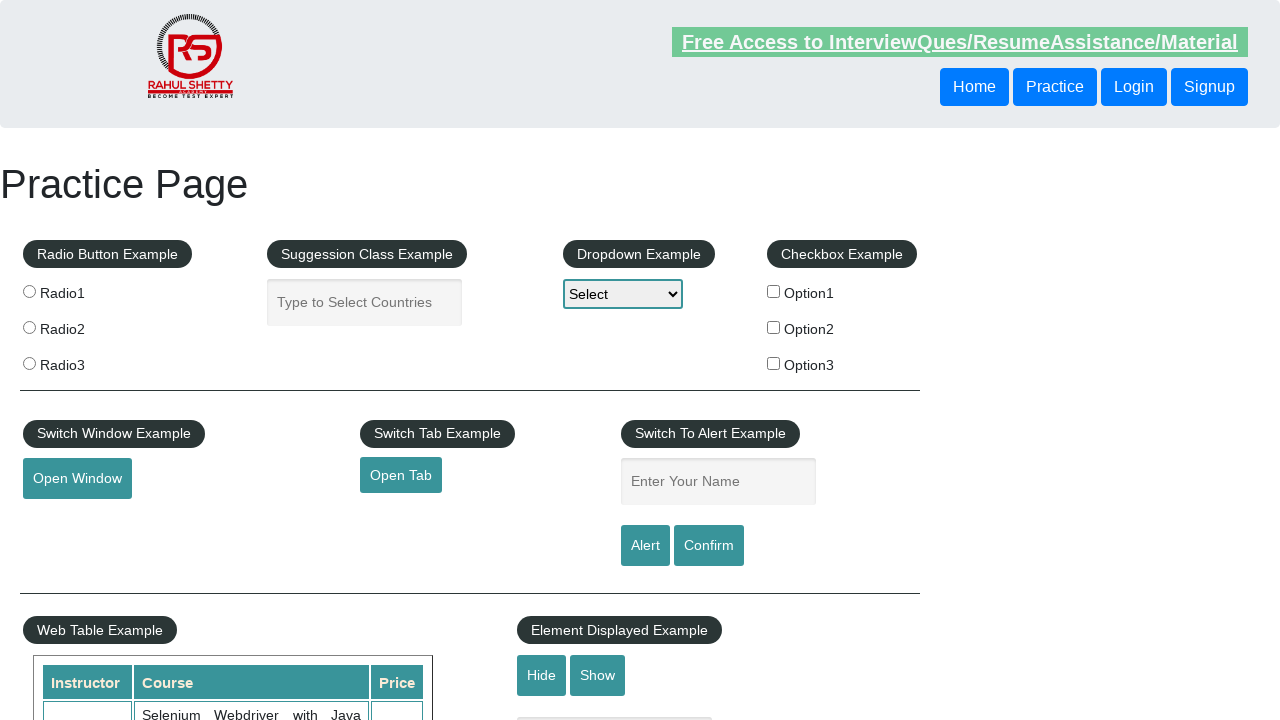

Set up dialog handler to dismiss confirm dialog
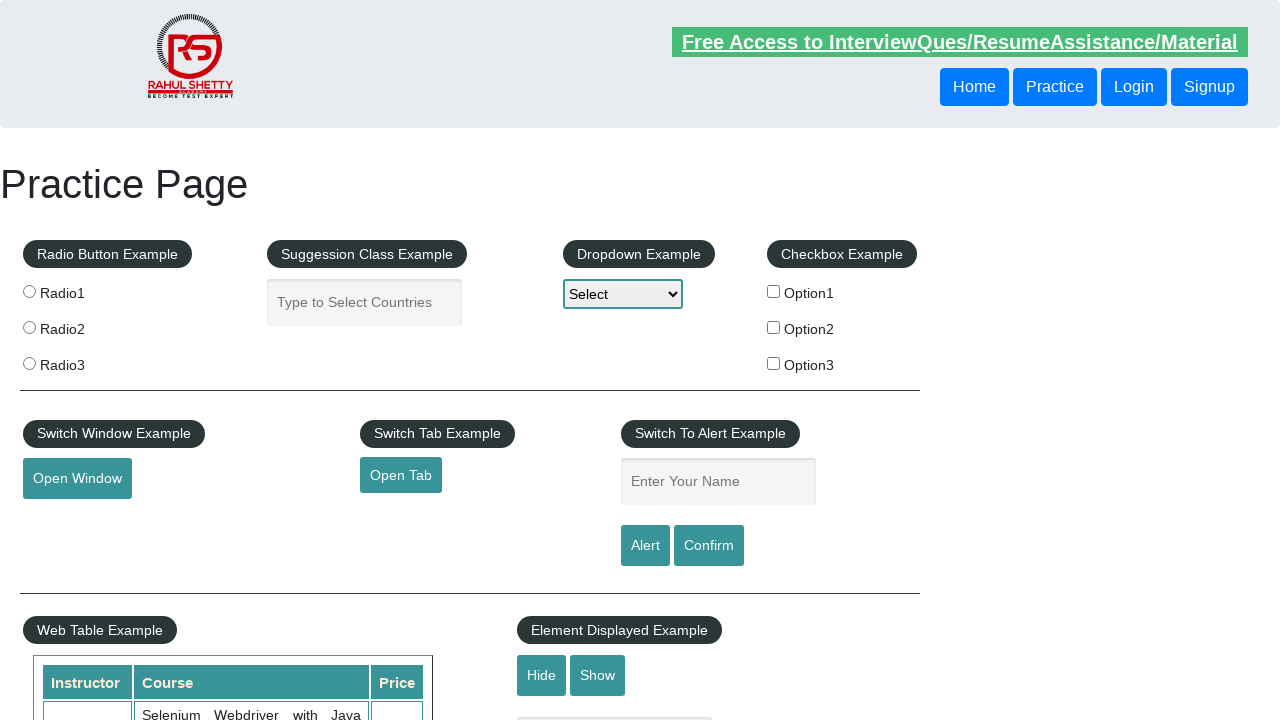

Clicked confirm button again to trigger and dismiss confirm dialog at (709, 546) on #confirmbtn
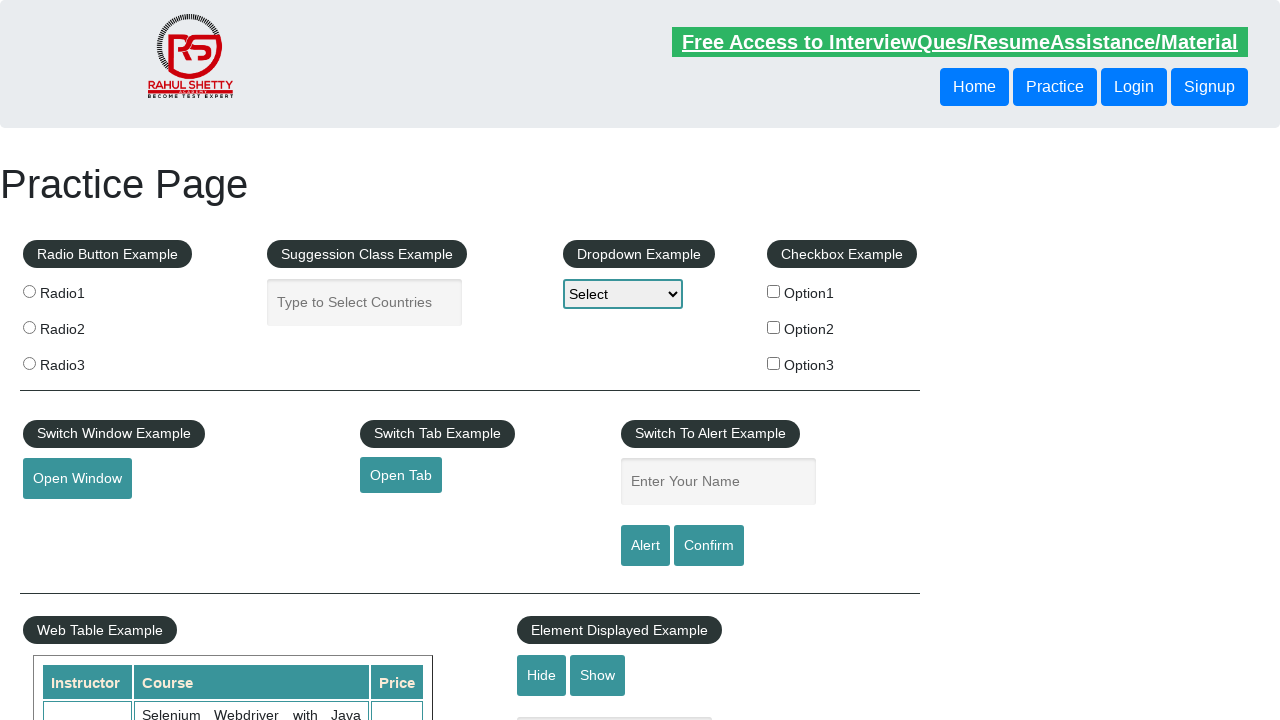

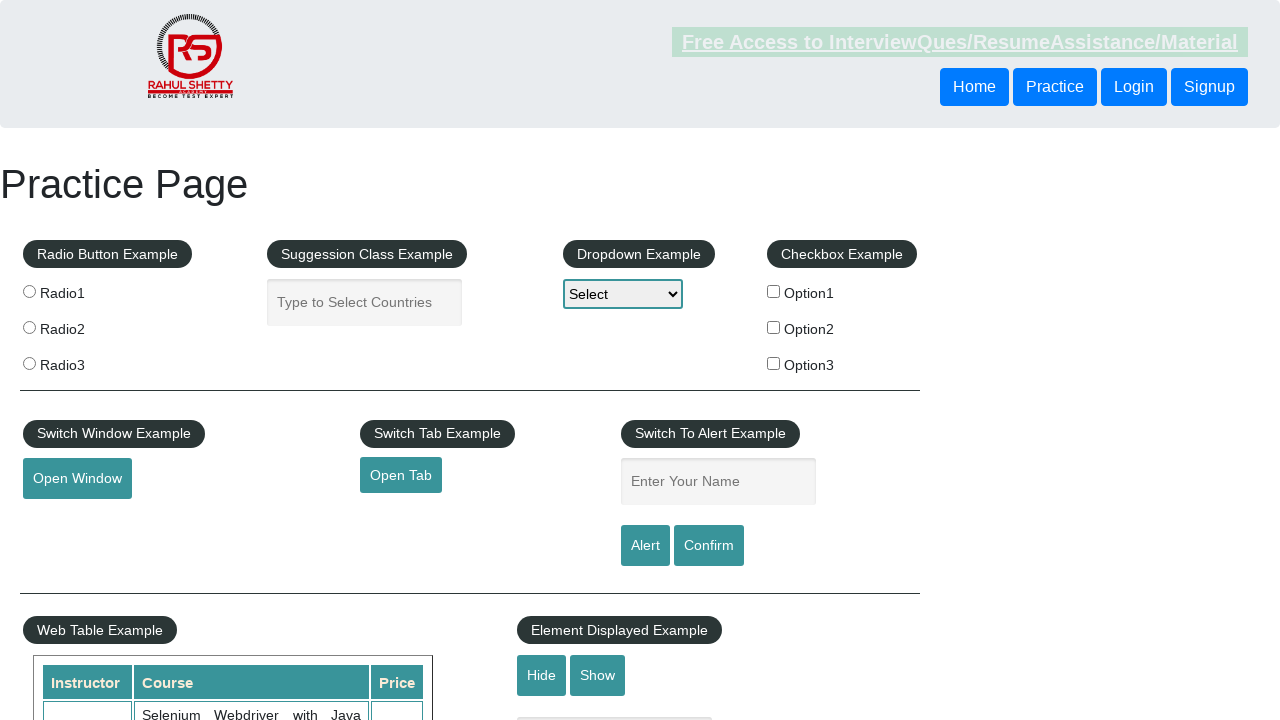